Tests bus ticket booking form by filling source city, destination city, and selecting a travel date on the Abhibus website

Starting URL: https://www.abhibus.com/bus-ticket-booking

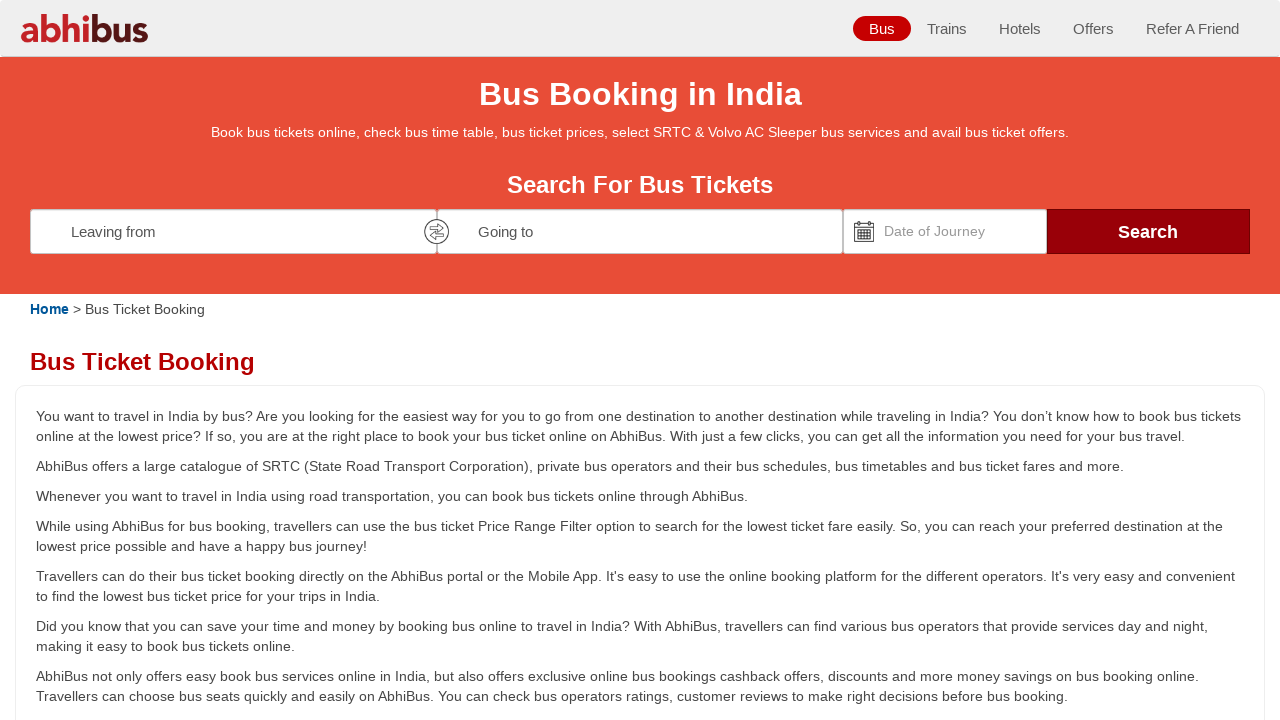

Filled source city field with 'Coimbatore' on input[name='source']
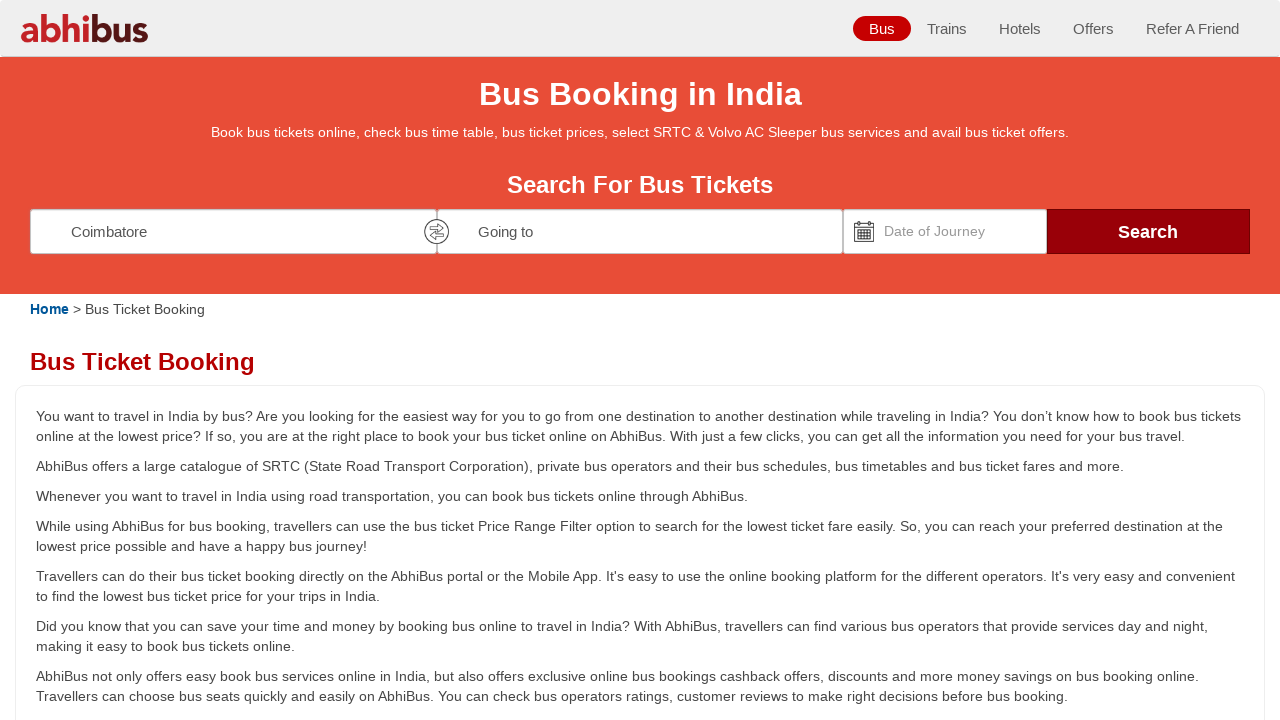

Waited 2 seconds for source city autocomplete suggestions to load
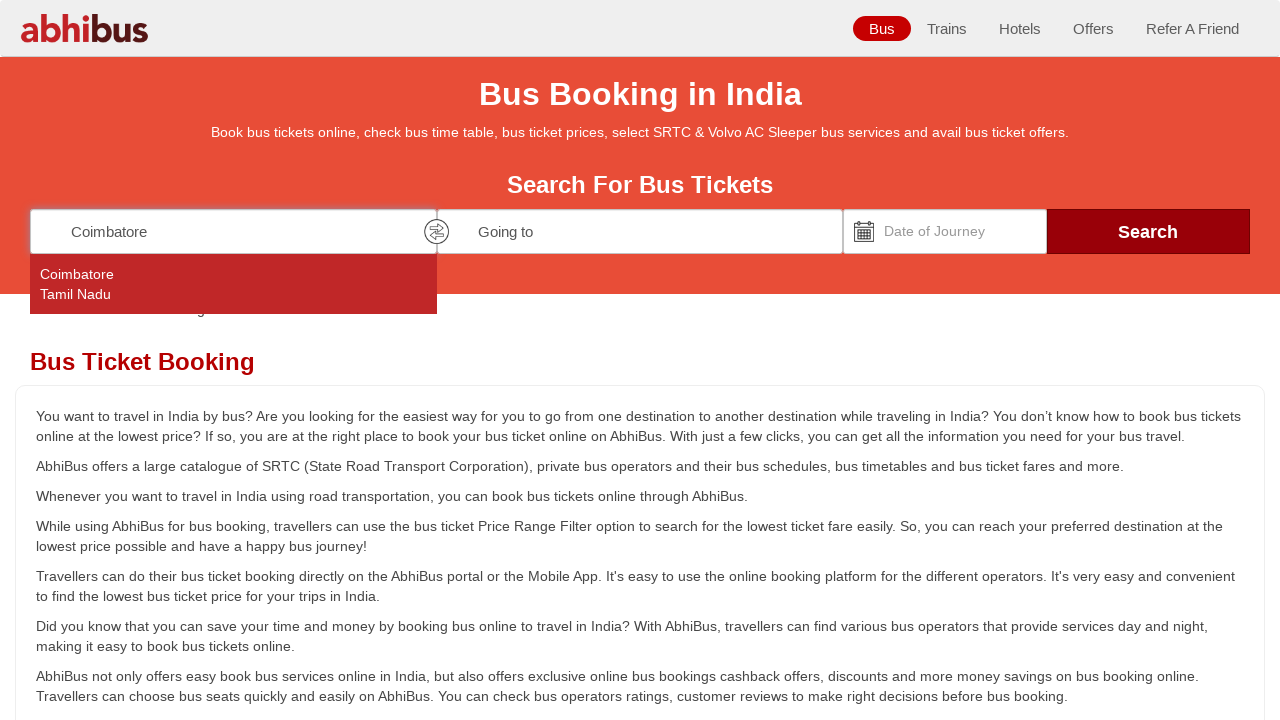

Filled destination city field with 'Namakkal' on input[name='destination']
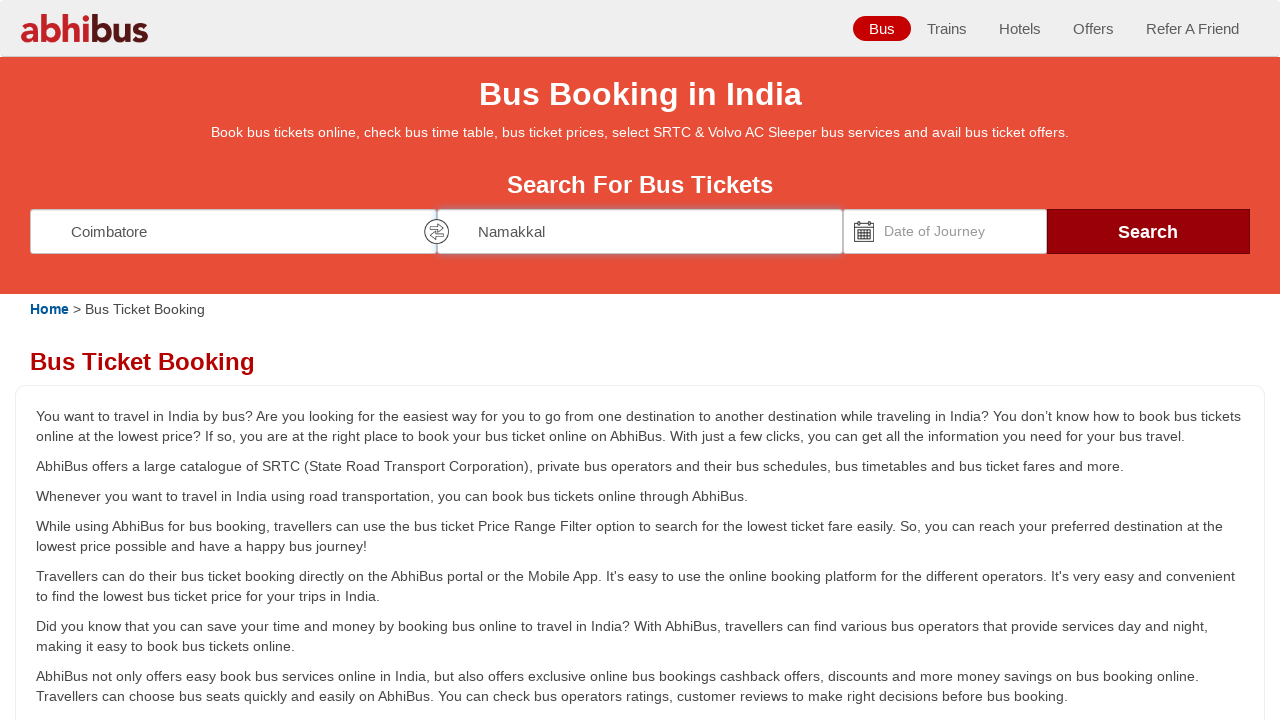

Waited 2 seconds for destination city autocomplete suggestions to load
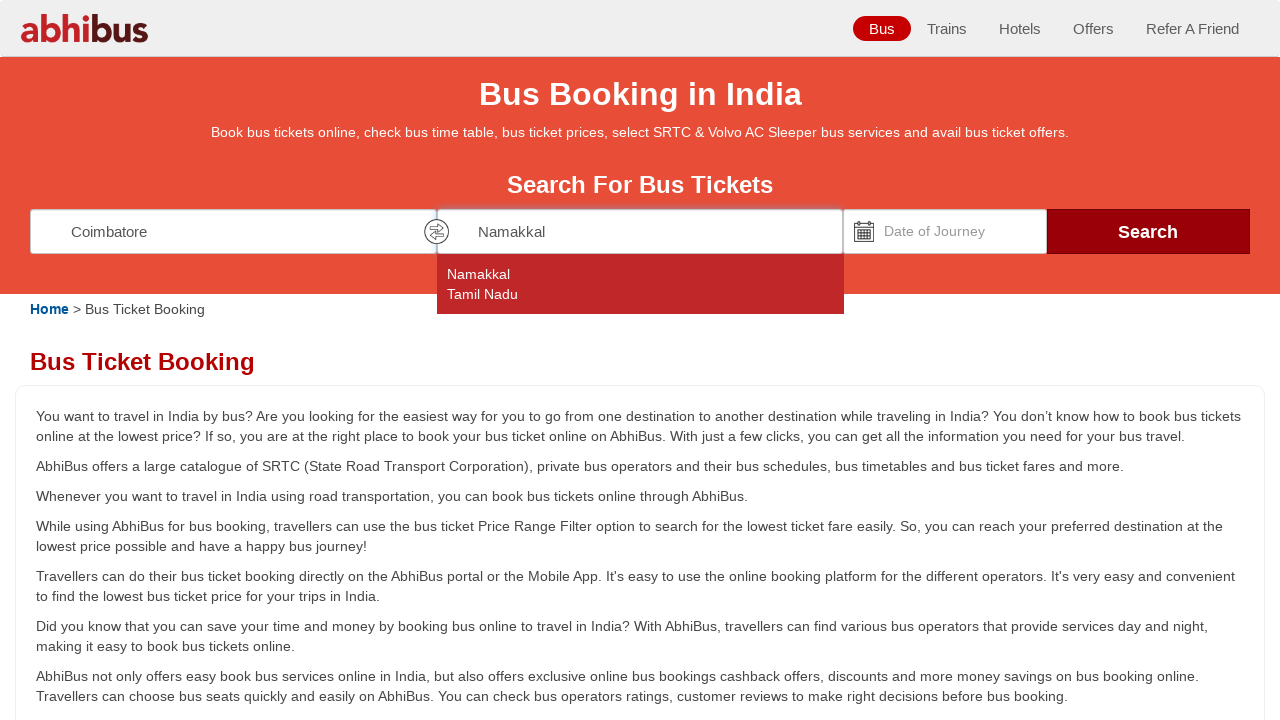

Clicked on date picker element at (945, 231) on #datepicker1
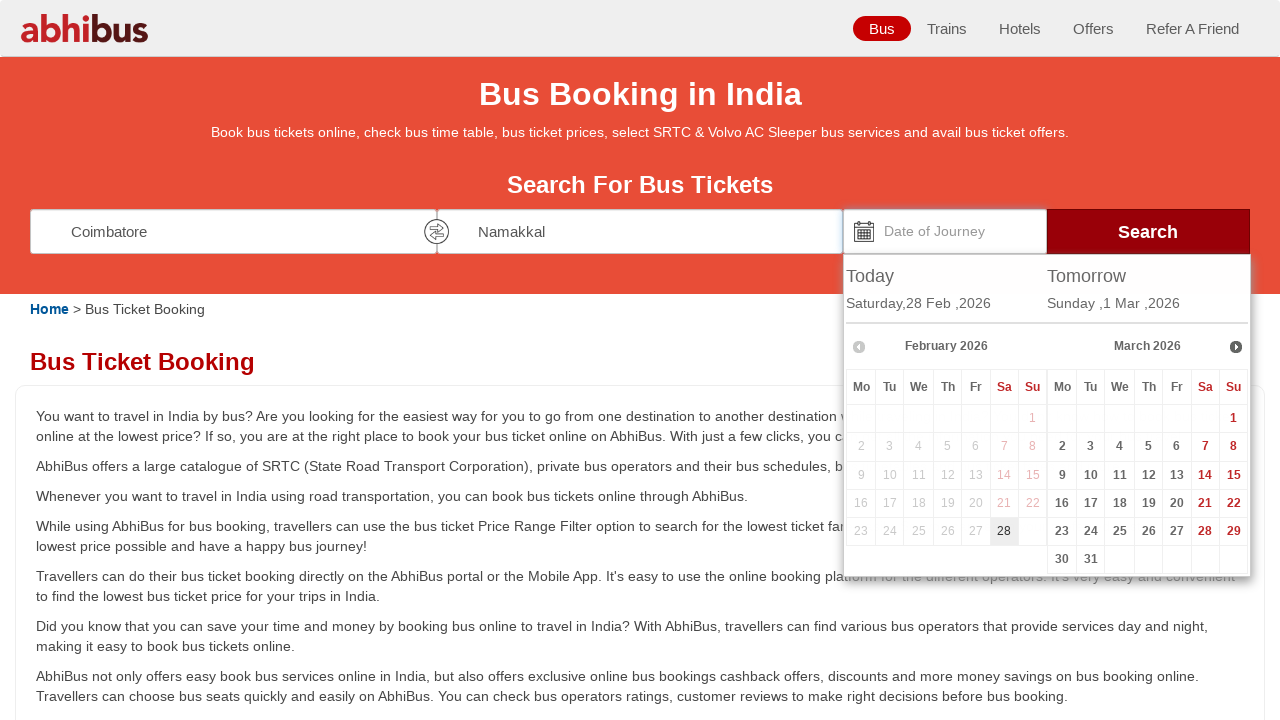

Set travel date to 15/03/2025 using JavaScript
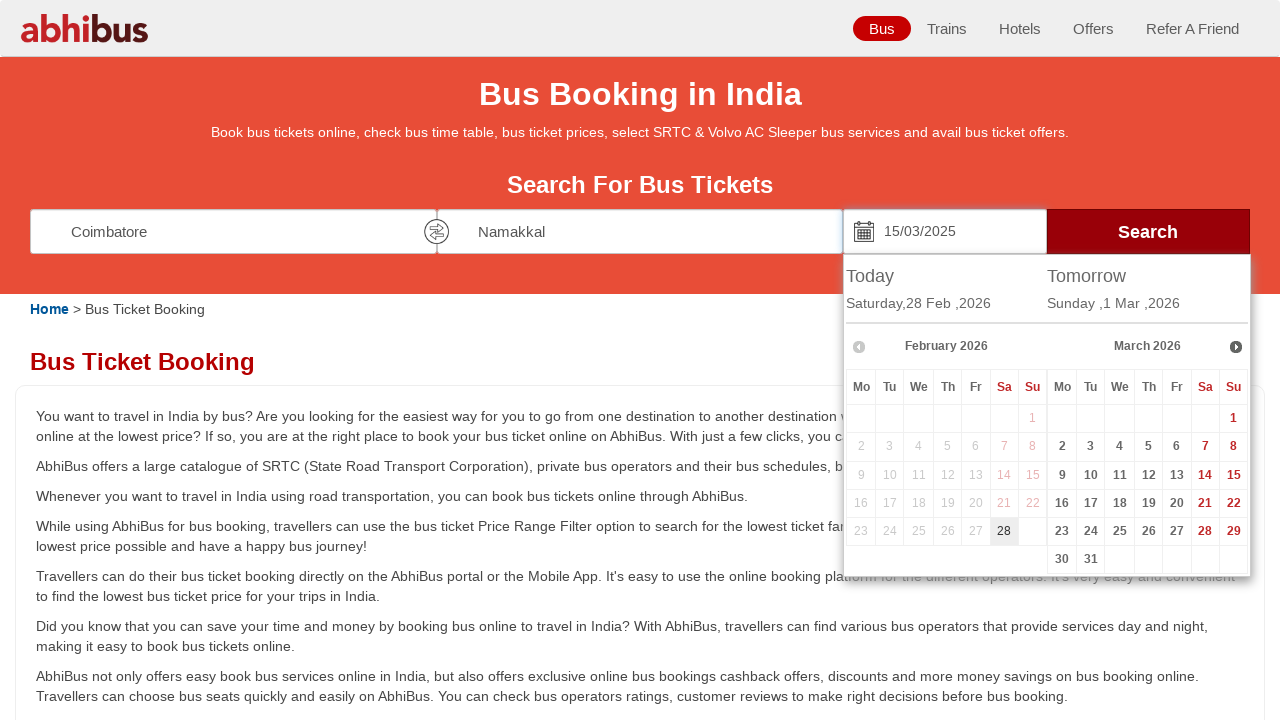

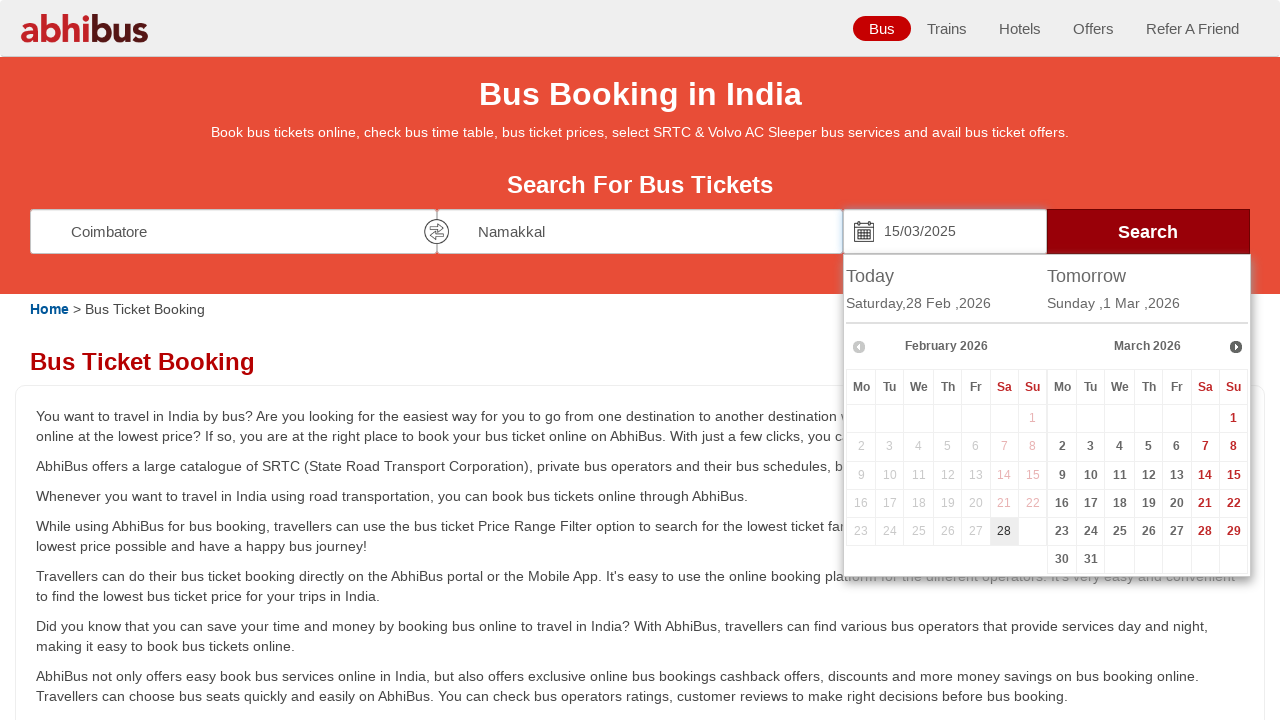